Navigates to Sberbank personal banking page and ensures the page loads

Starting URL: http://www.sberbank.ru/ru/person

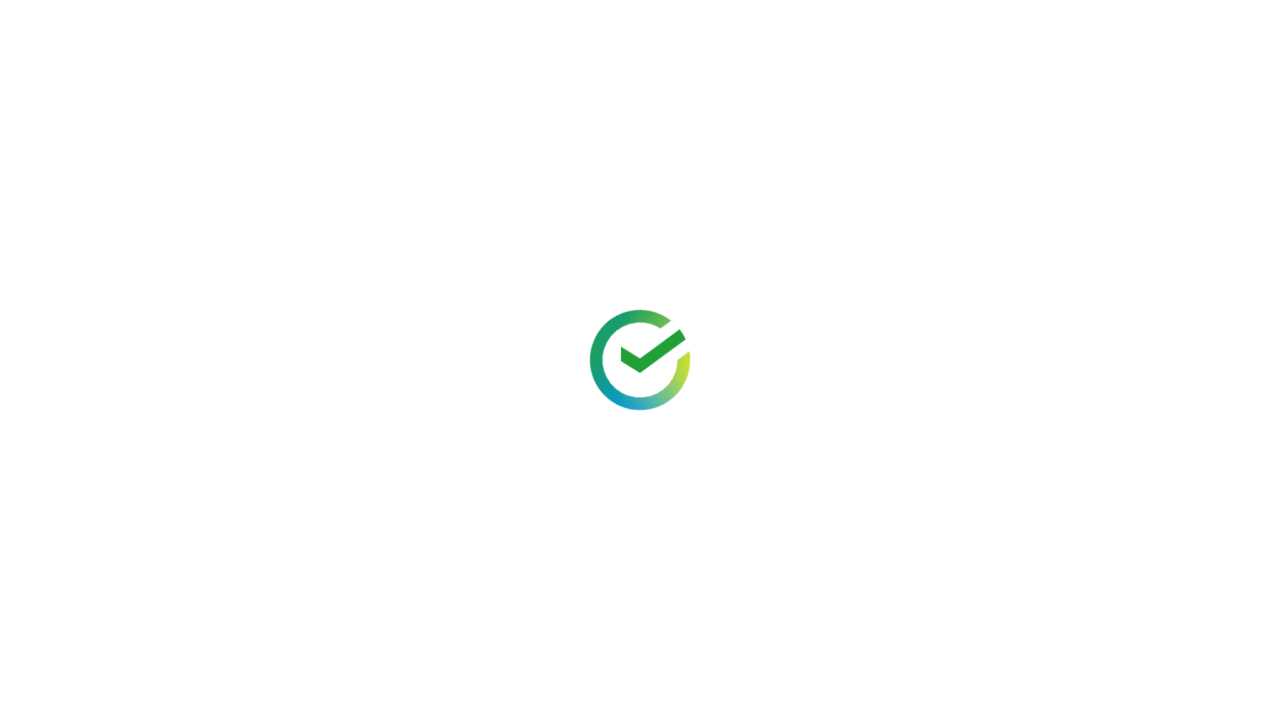

Waited for page to reach networkidle state
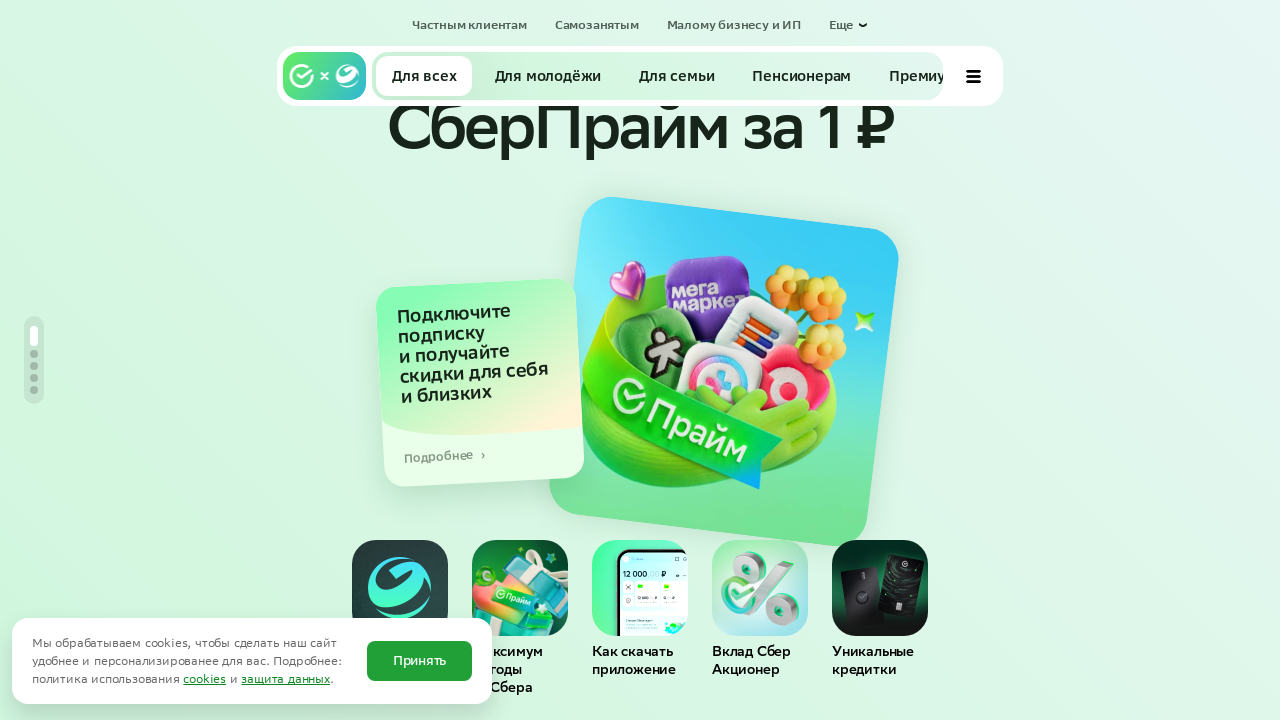

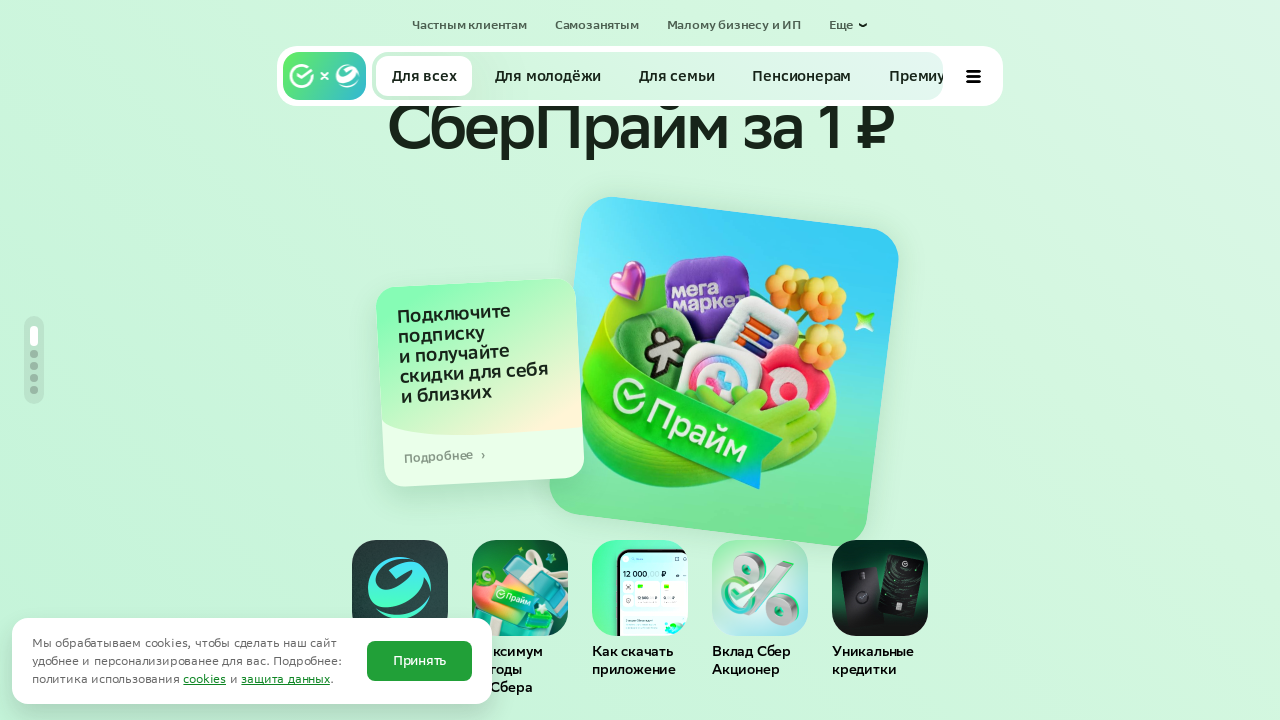